Tests updating button text by entering new text in an input field and verifying the button text changes

Starting URL: http://uitestingplayground.com/textinput

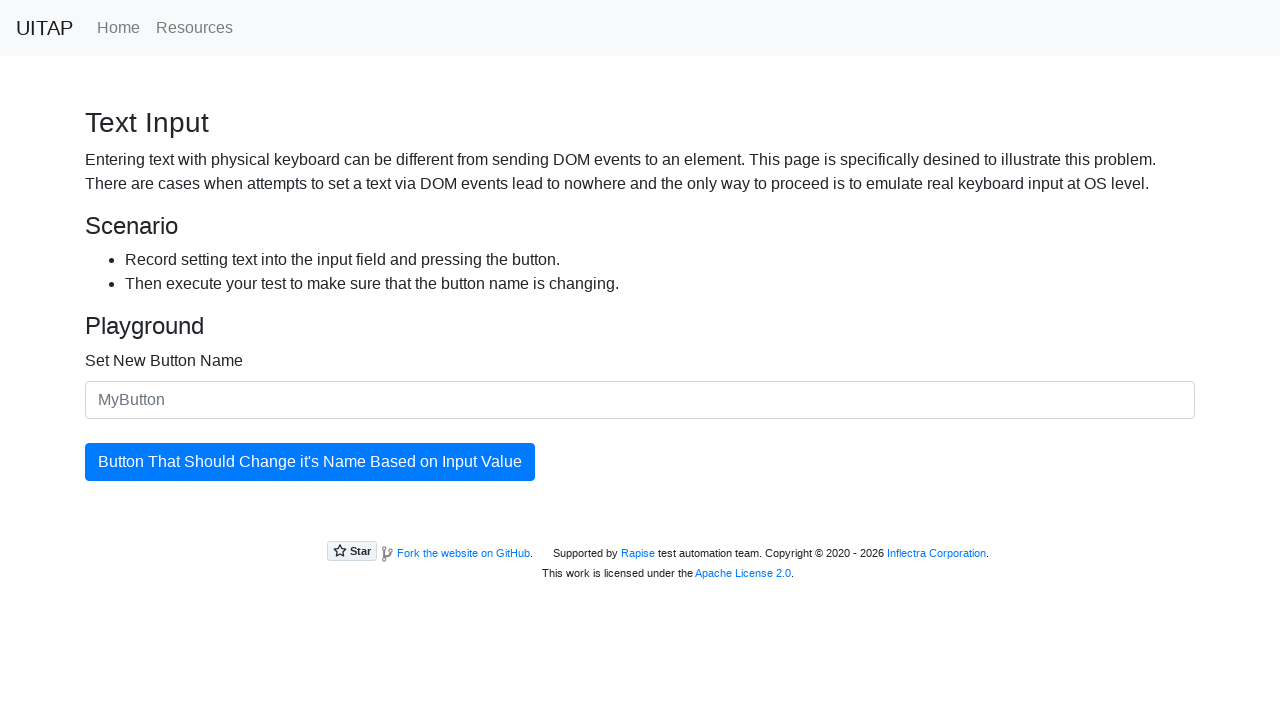

Navigated to text input test page
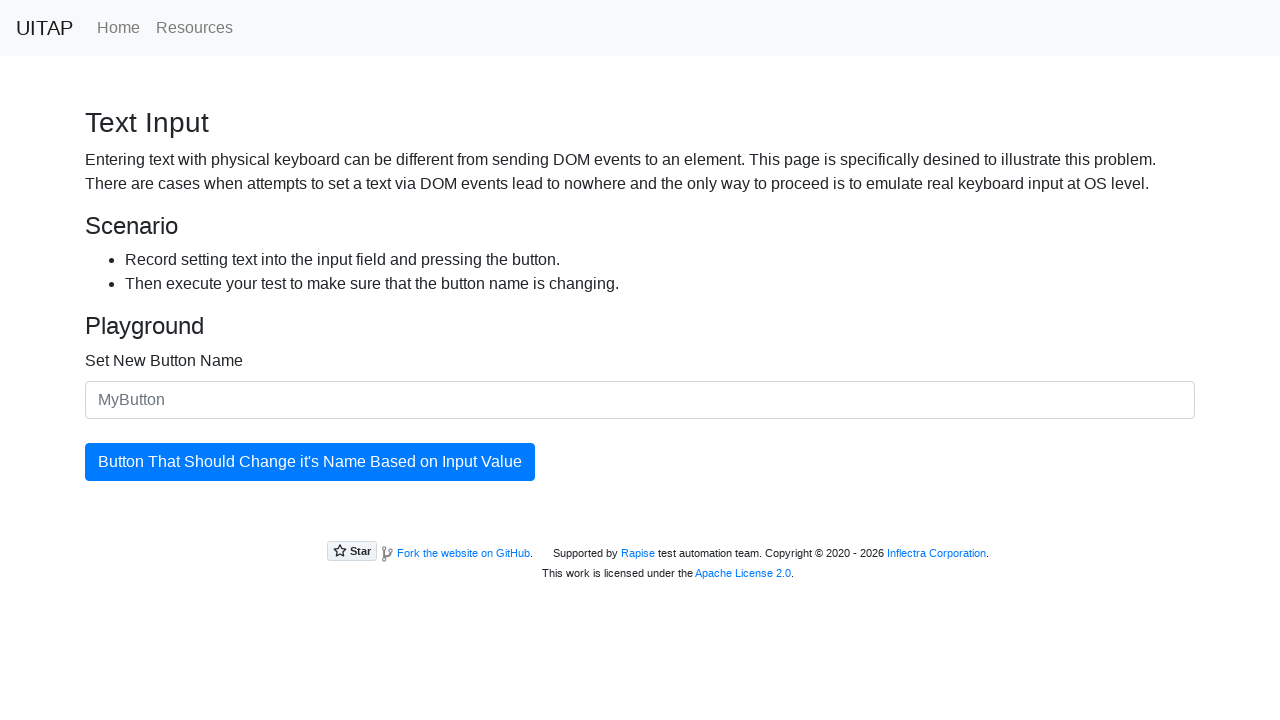

Entered new button text 'Привет' in input field on #newButtonName
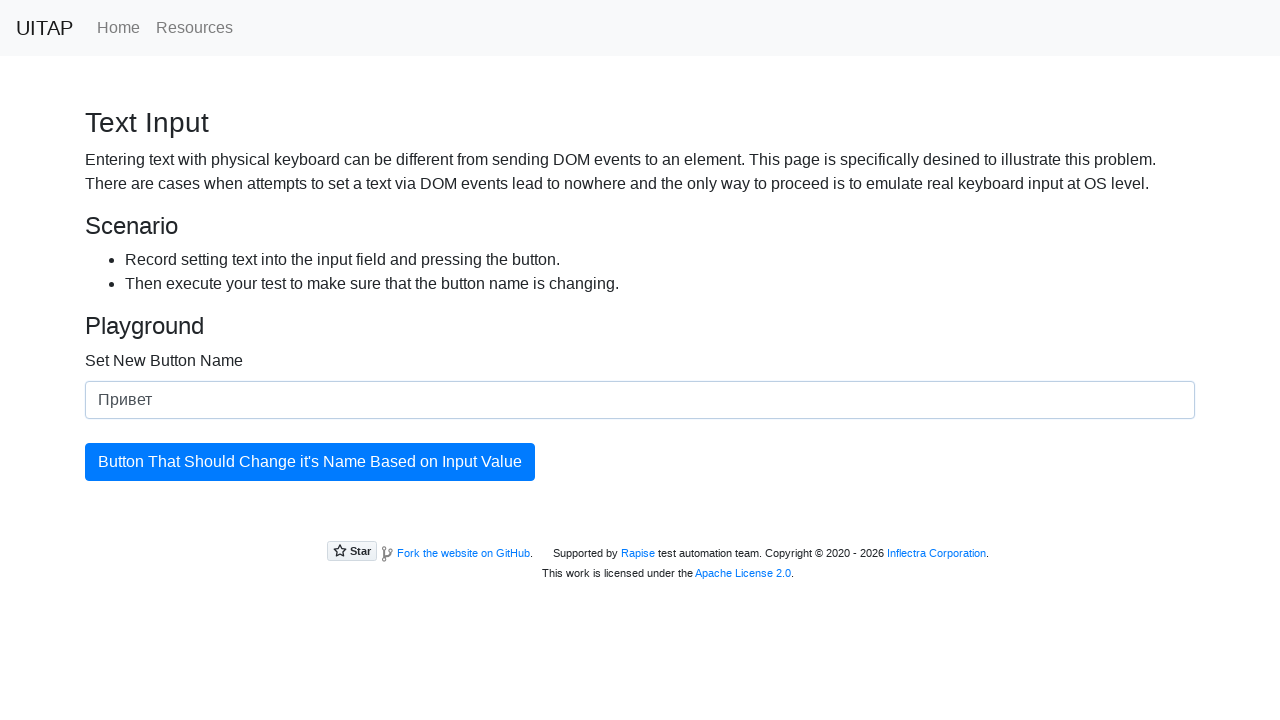

Pressed Enter key to update button text on #updatingButton
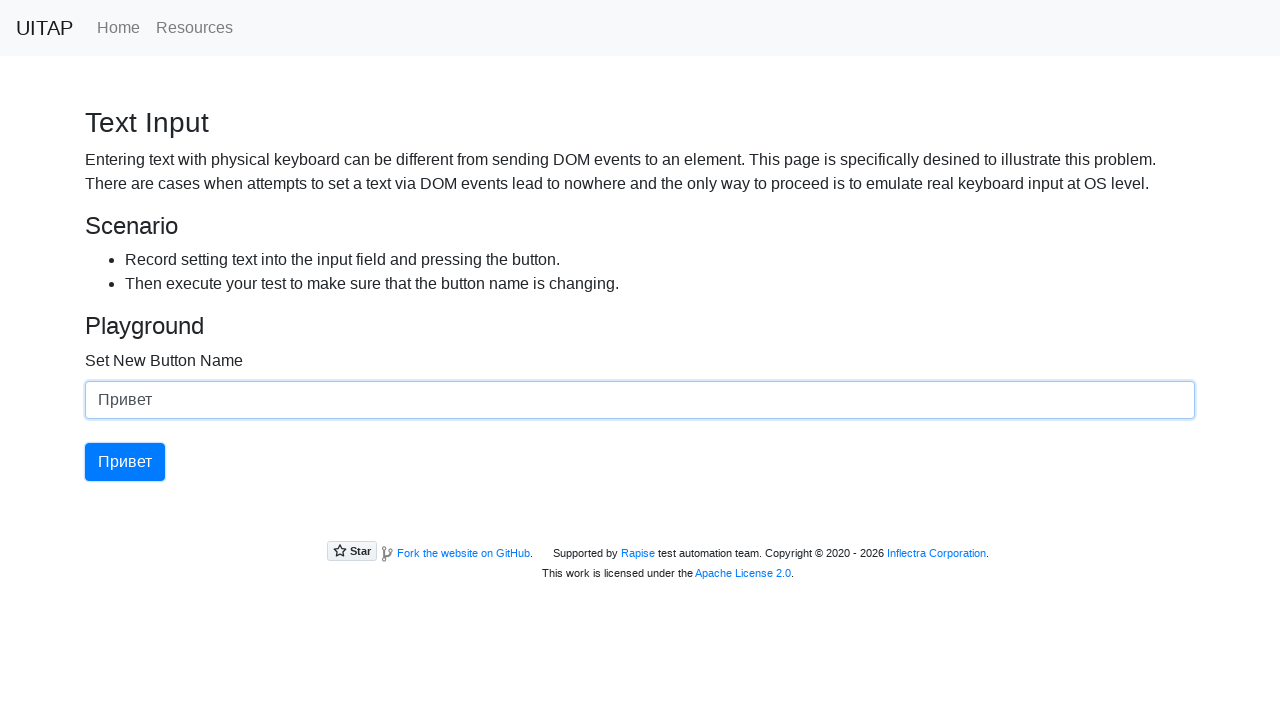

Verified button text changed to 'Привет'
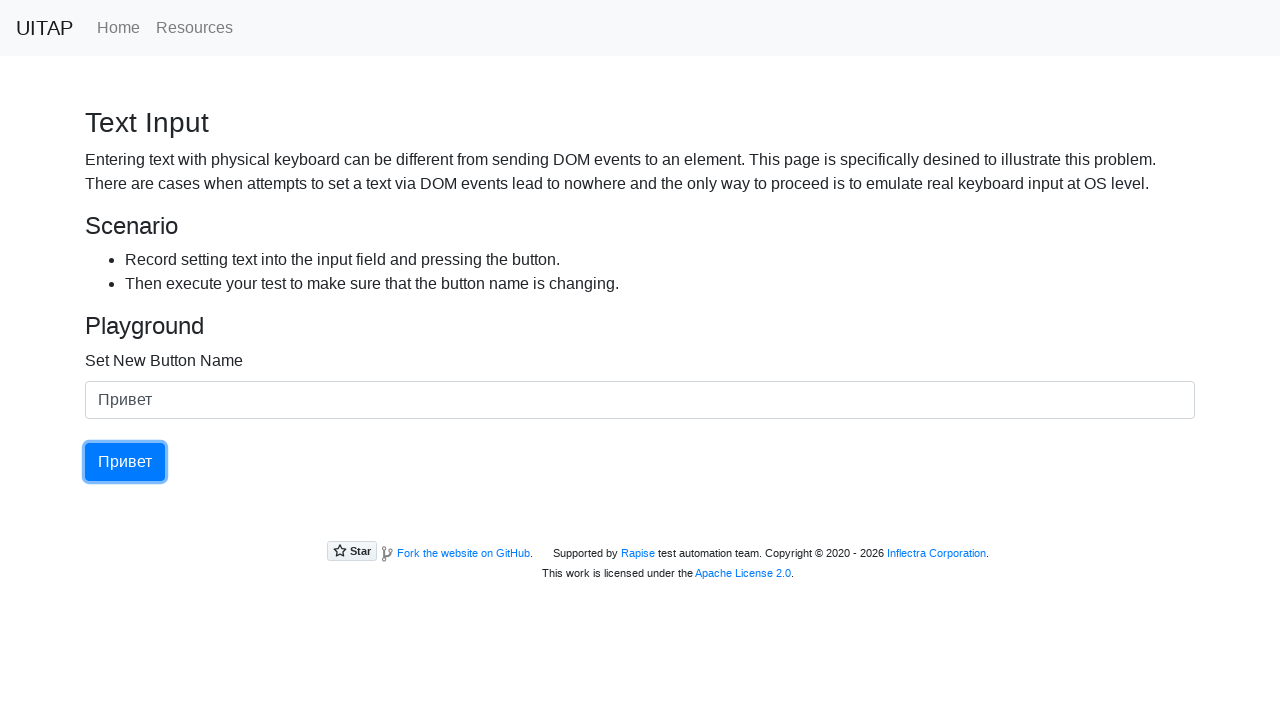

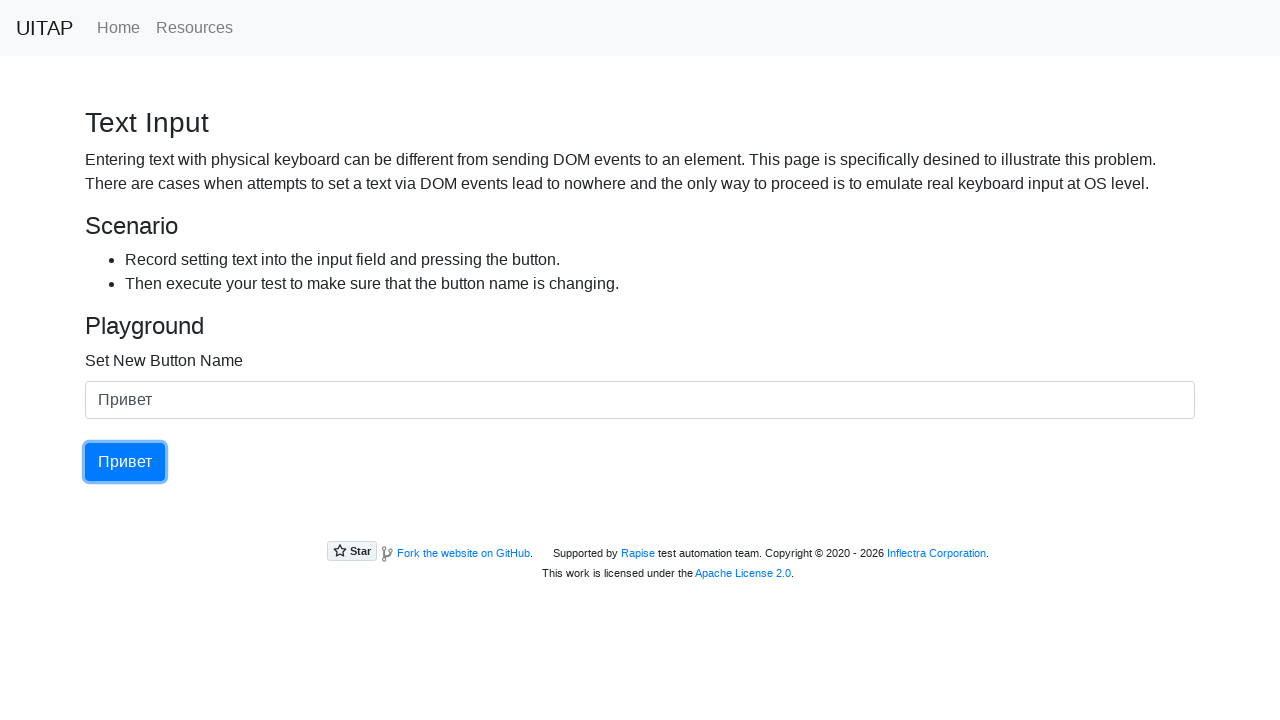